Tests different types of mouse click interactions including double-click, right-click, and regular click on buttons

Starting URL: https://demoqa.com/buttons

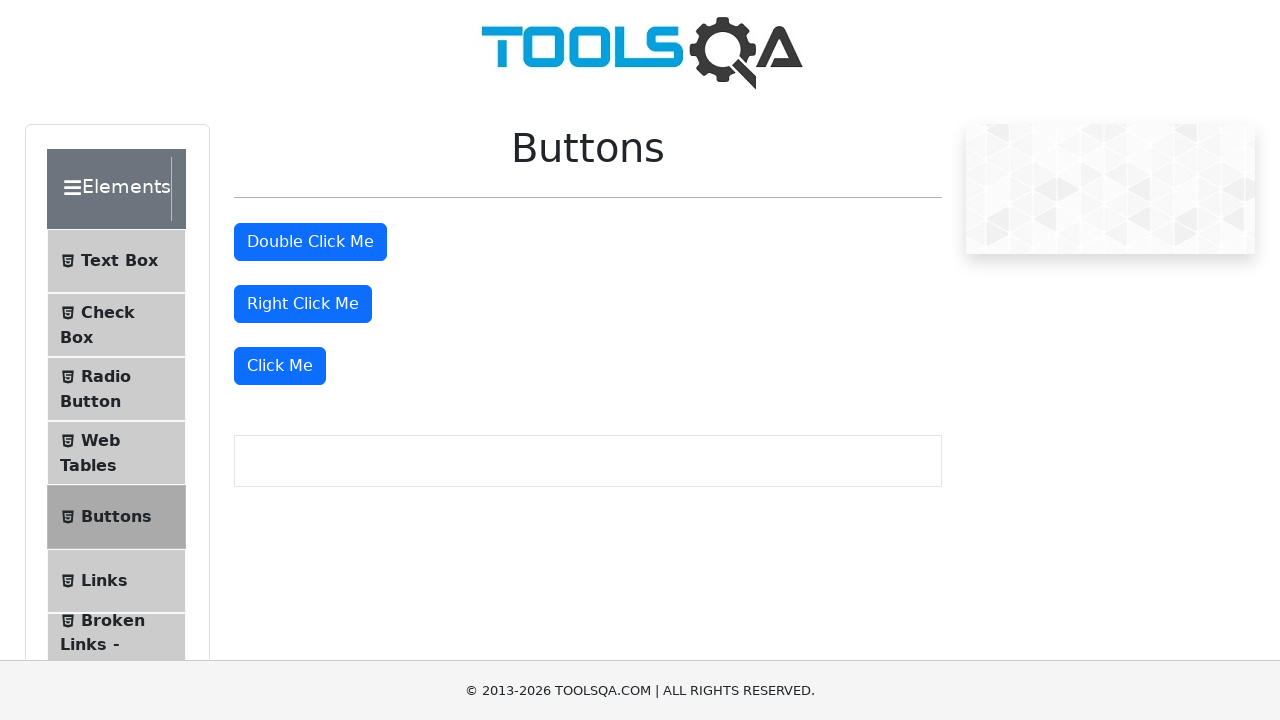

Double-clicked the double-click button at (310, 242) on #doubleClickBtn
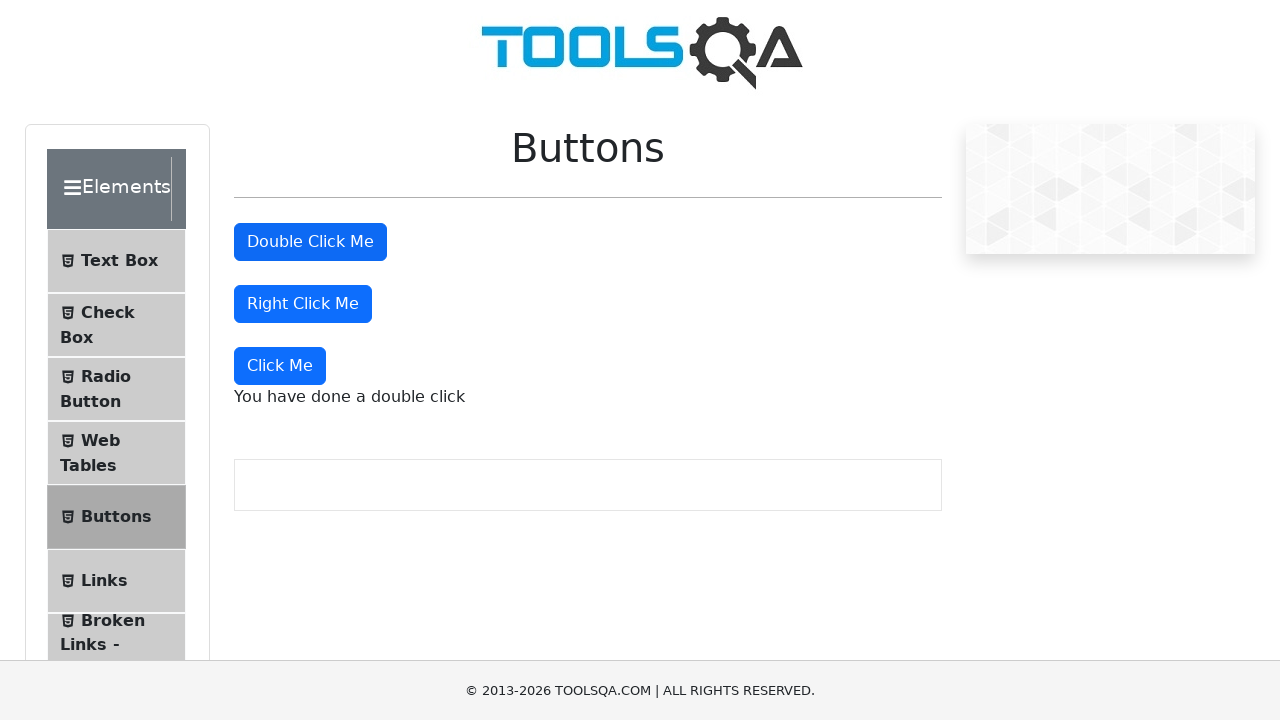

Right-clicked the right-click button at (303, 304) on #rightClickBtn
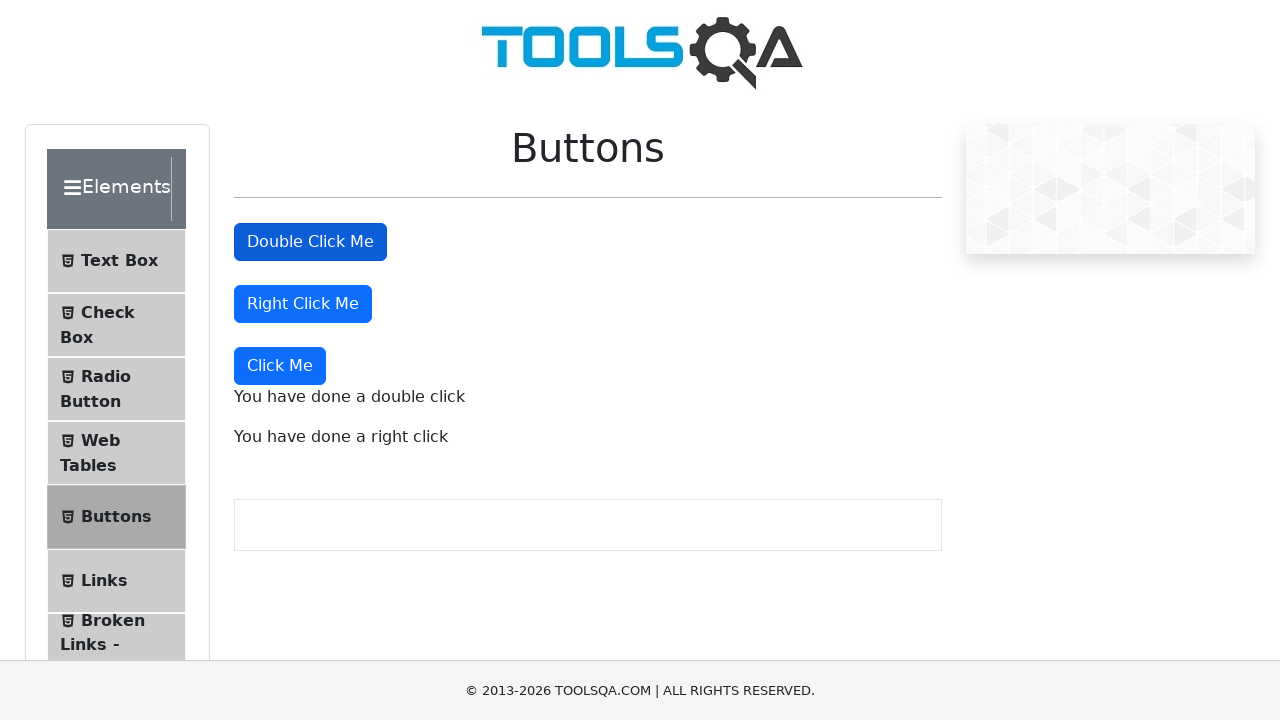

Clicked the 'Click Me' button at (280, 366) on xpath=//button[text()='Click Me']
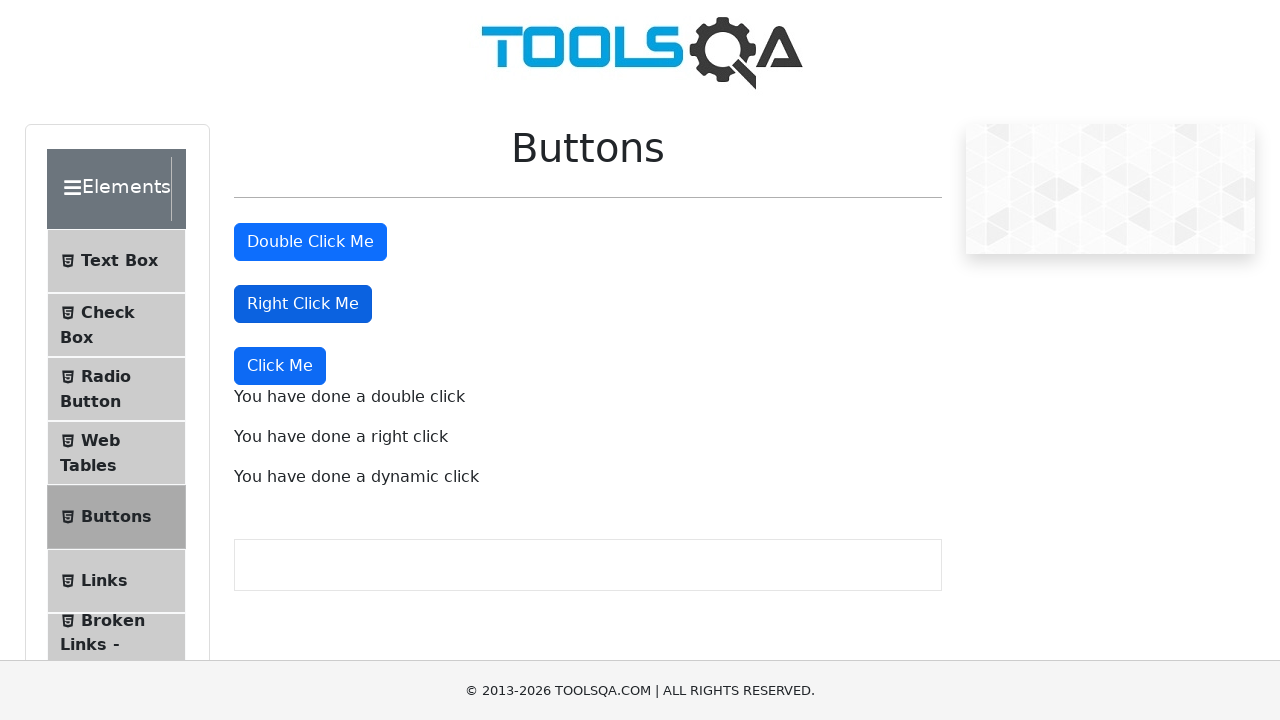

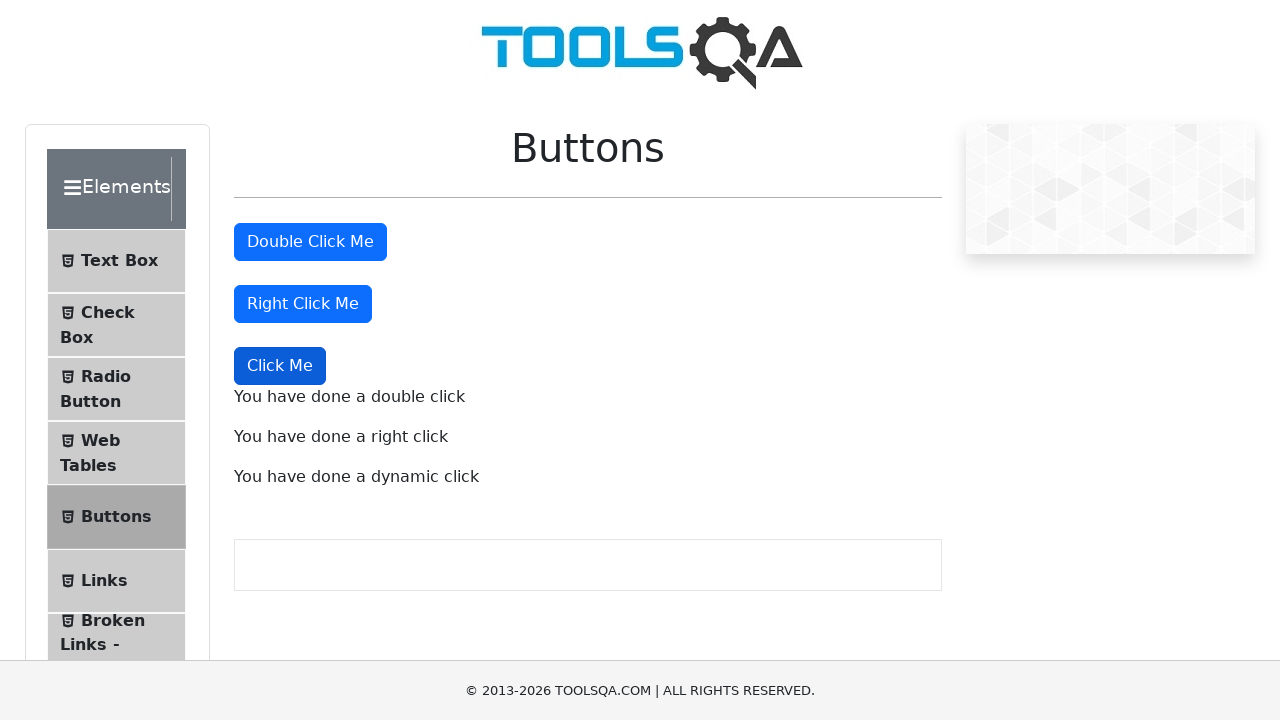